Tests the workflow UI page by navigating to it, checking for the presence of key UI elements like buttons, input fields, and workflow steps, and verifying that expected text content is present on the page.

Starting URL: https://aideas-redbaez.netlify.app/workflow

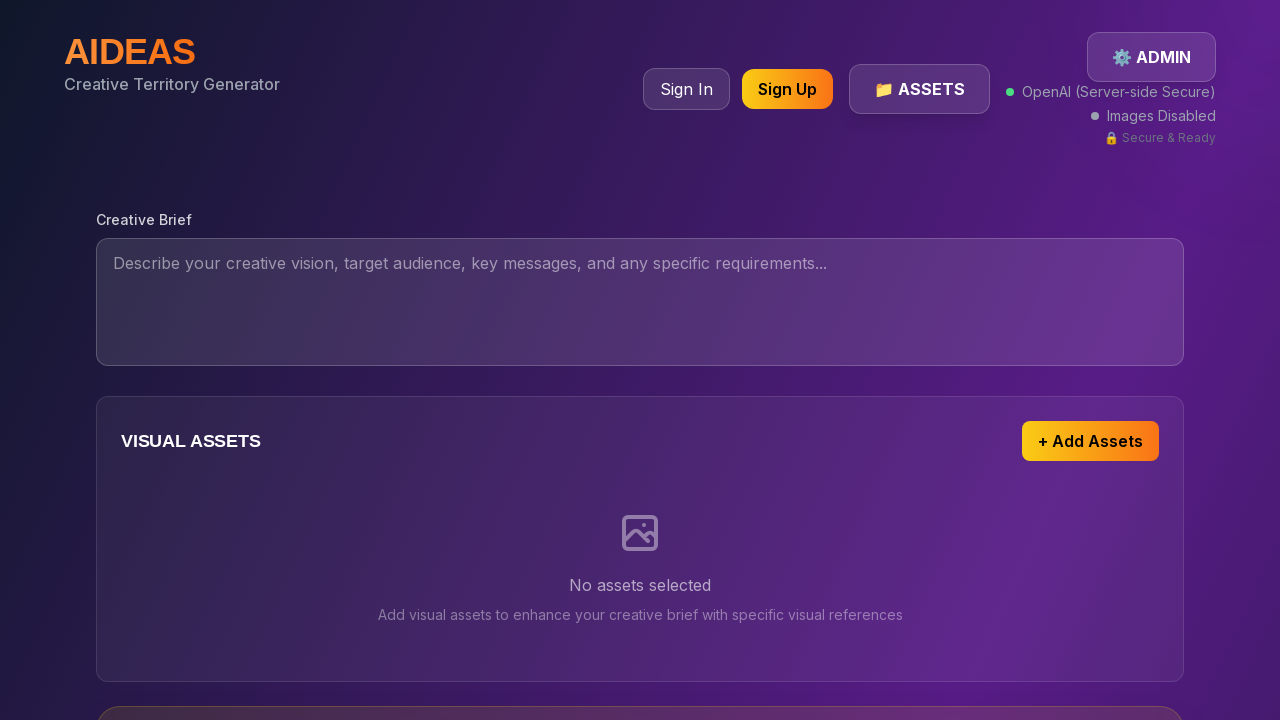

Waited for page to reach networkidle state
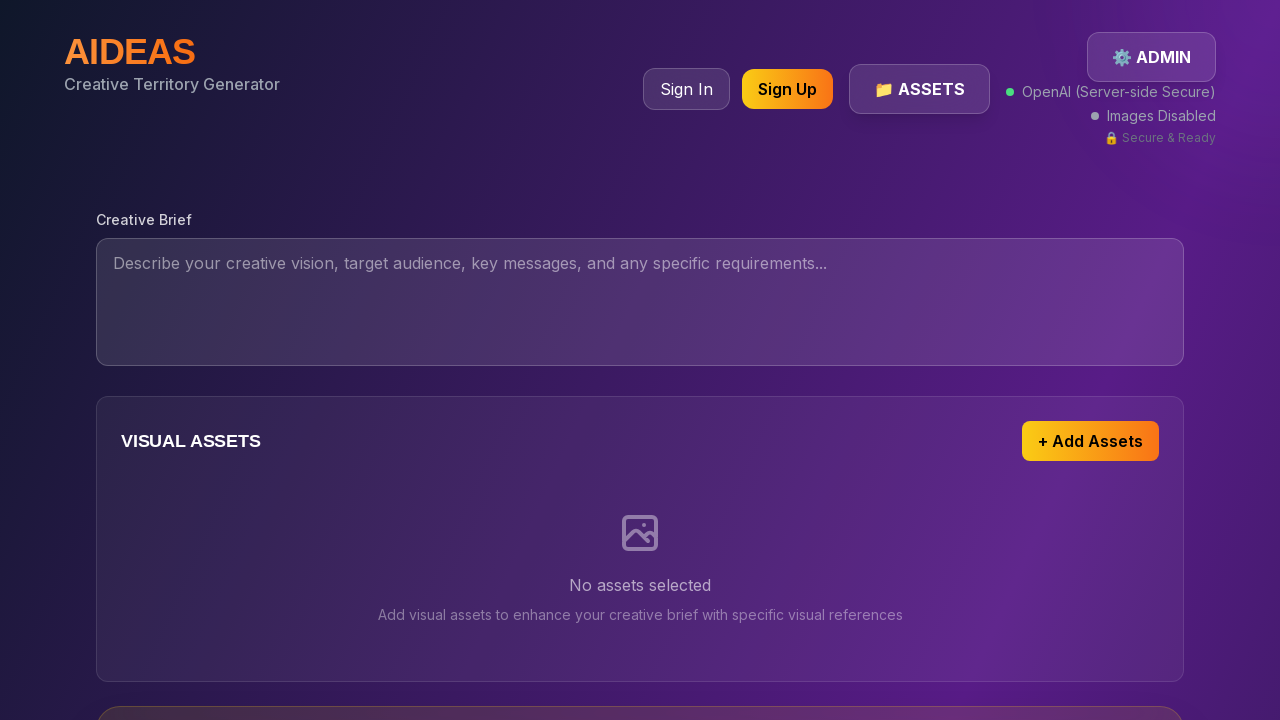

Waited 2 seconds for dynamic content to render
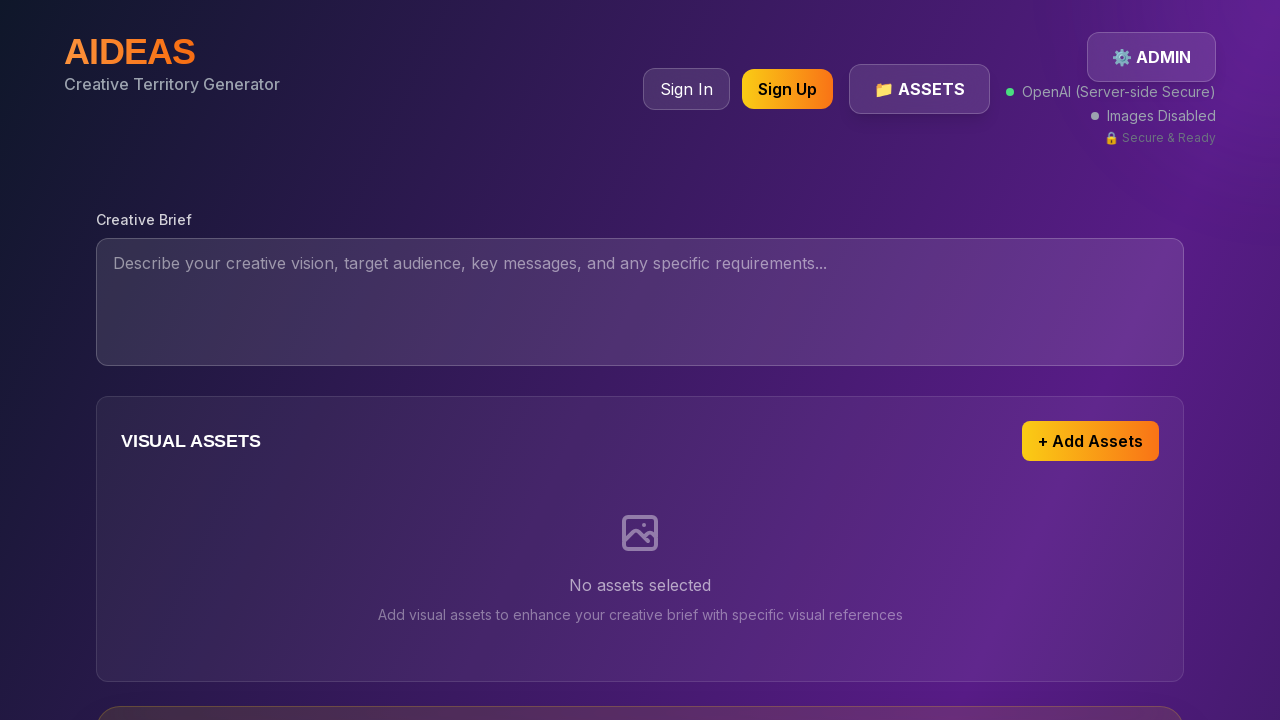

Body element is present on the page
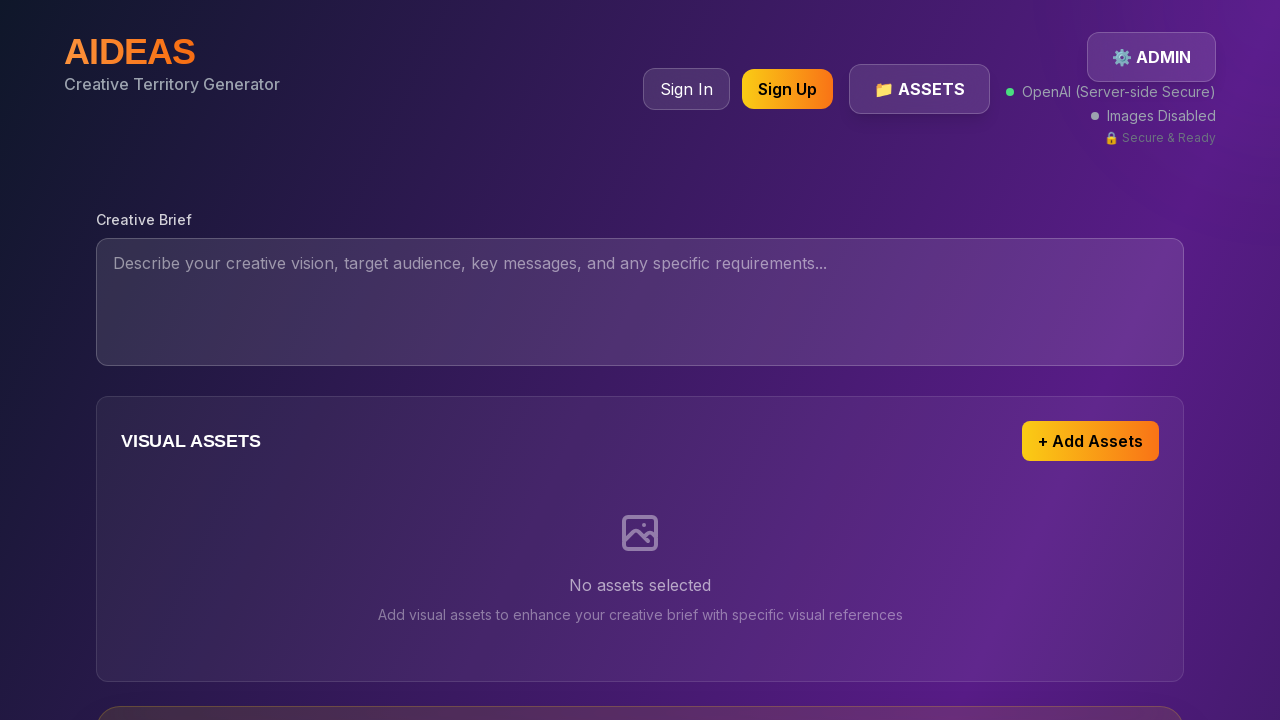

First visible button found and is visible
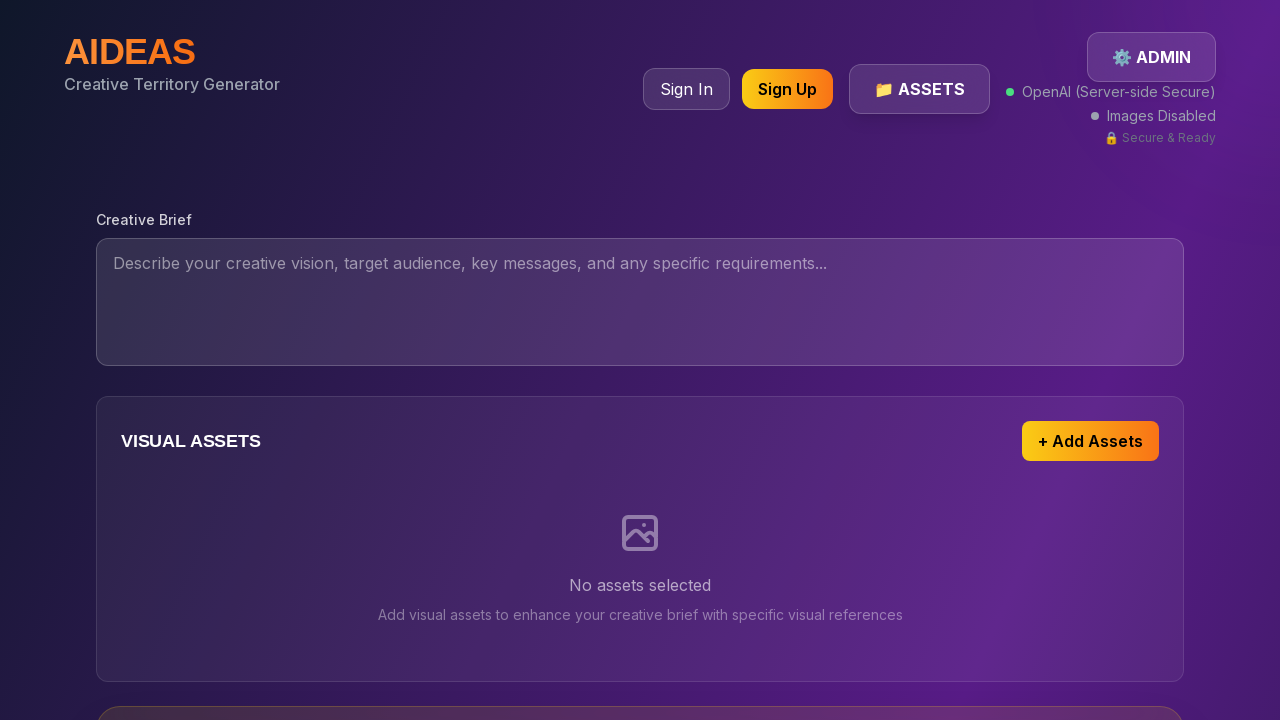

Located visible input fields and textareas
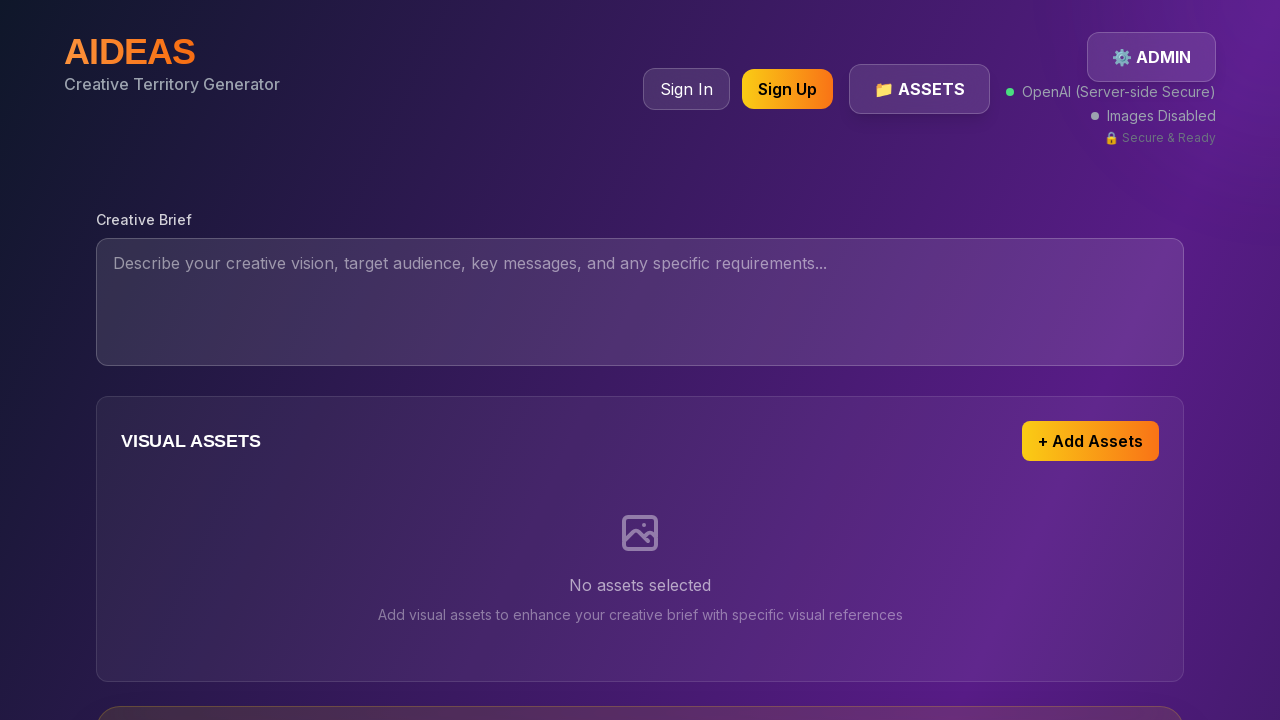

Body content is visible and loaded
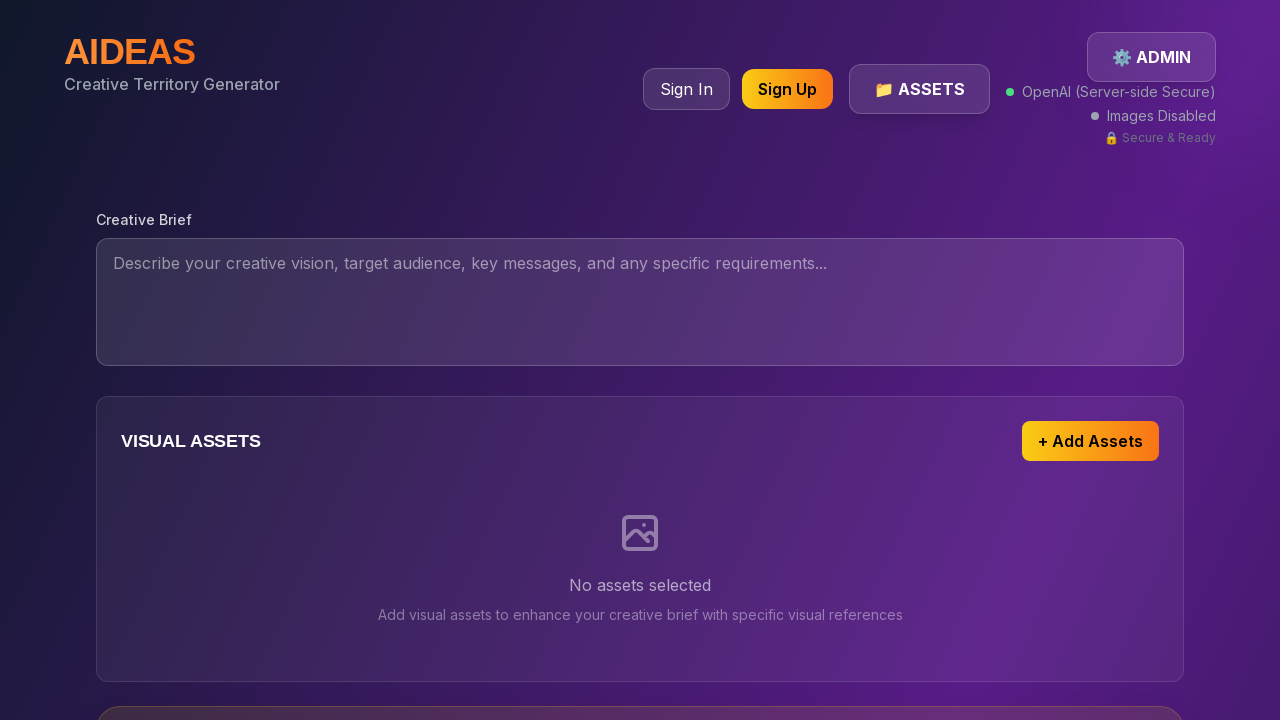

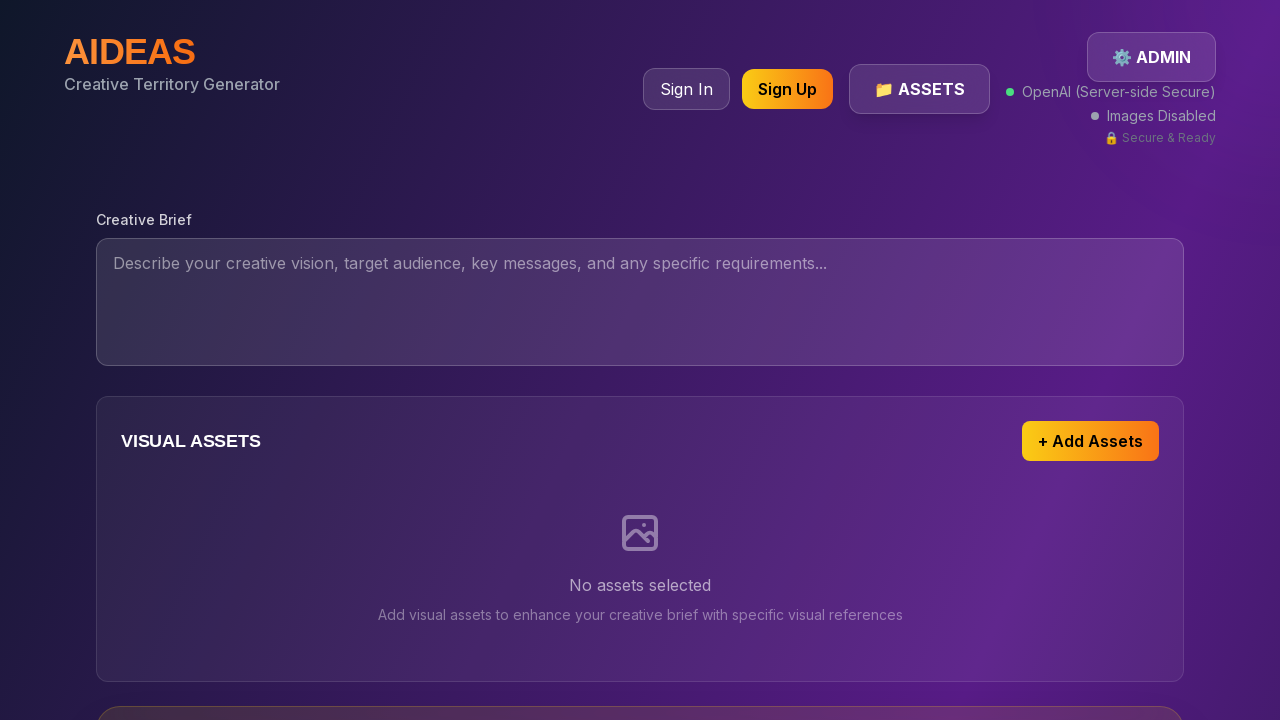